Tests iframe handling by switching to an iframe, checking elements inside it, switching back to the main page, and filling a name input field.

Starting URL: https://www.letskodeit.com/practice

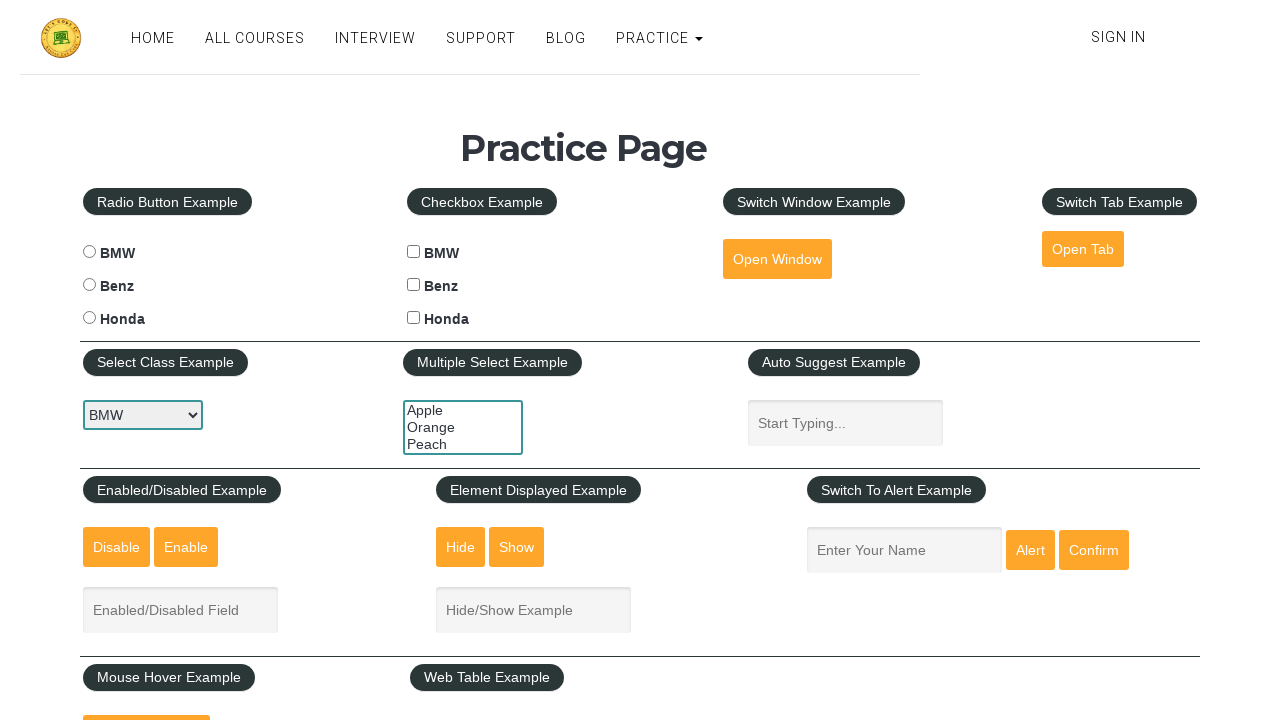

Located all h1 elements on main page
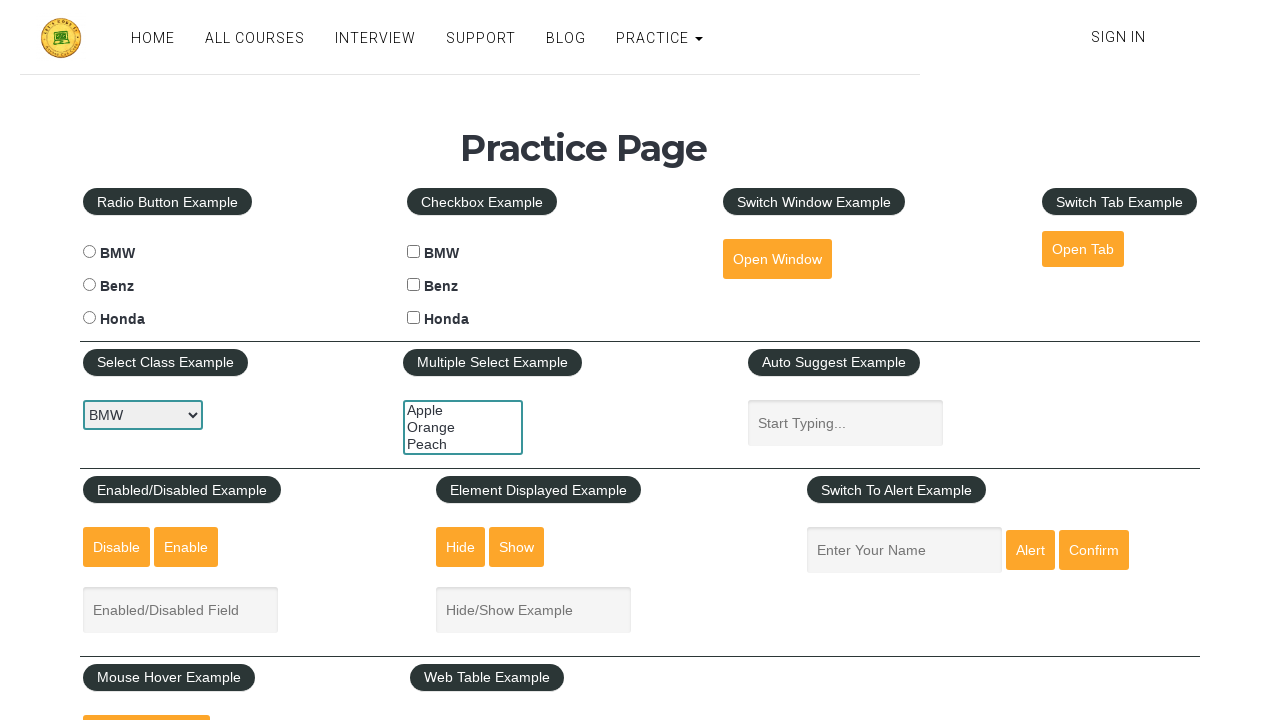

Switched to iframe with name 'iframe-name'
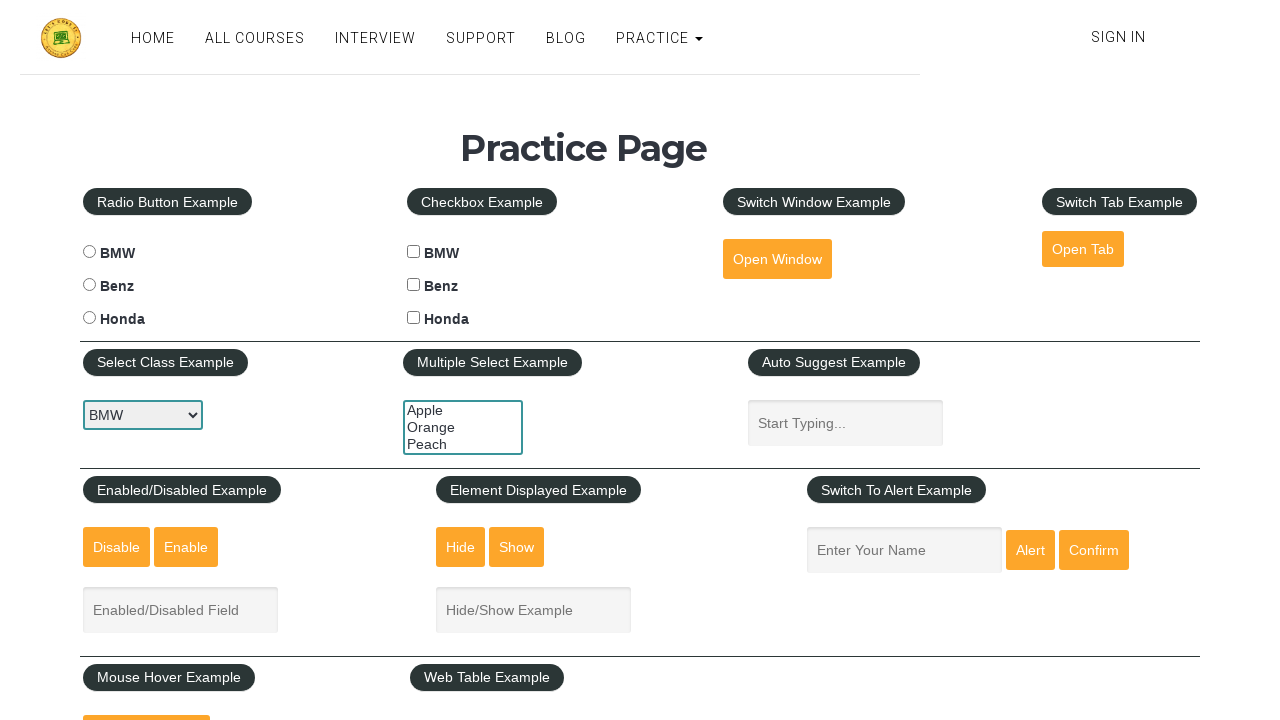

Waited for h1 element to load inside iframe
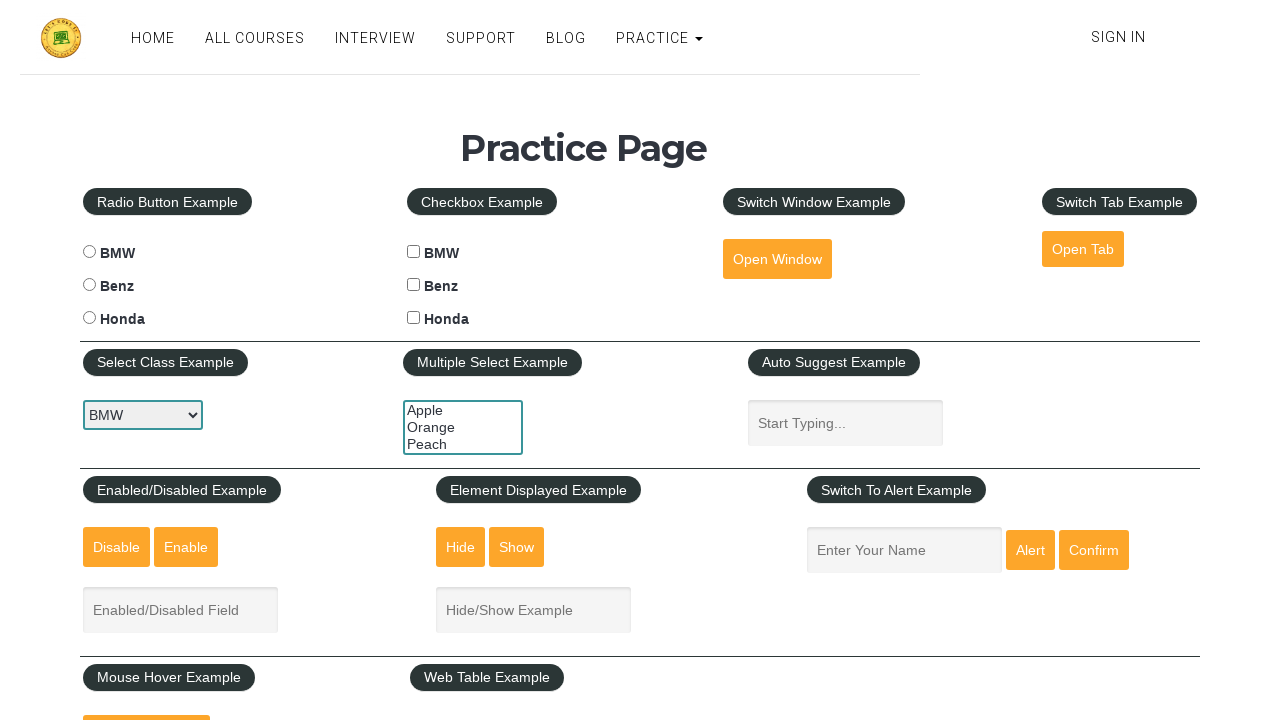

Filled name field with 'premraj' on main page on #name
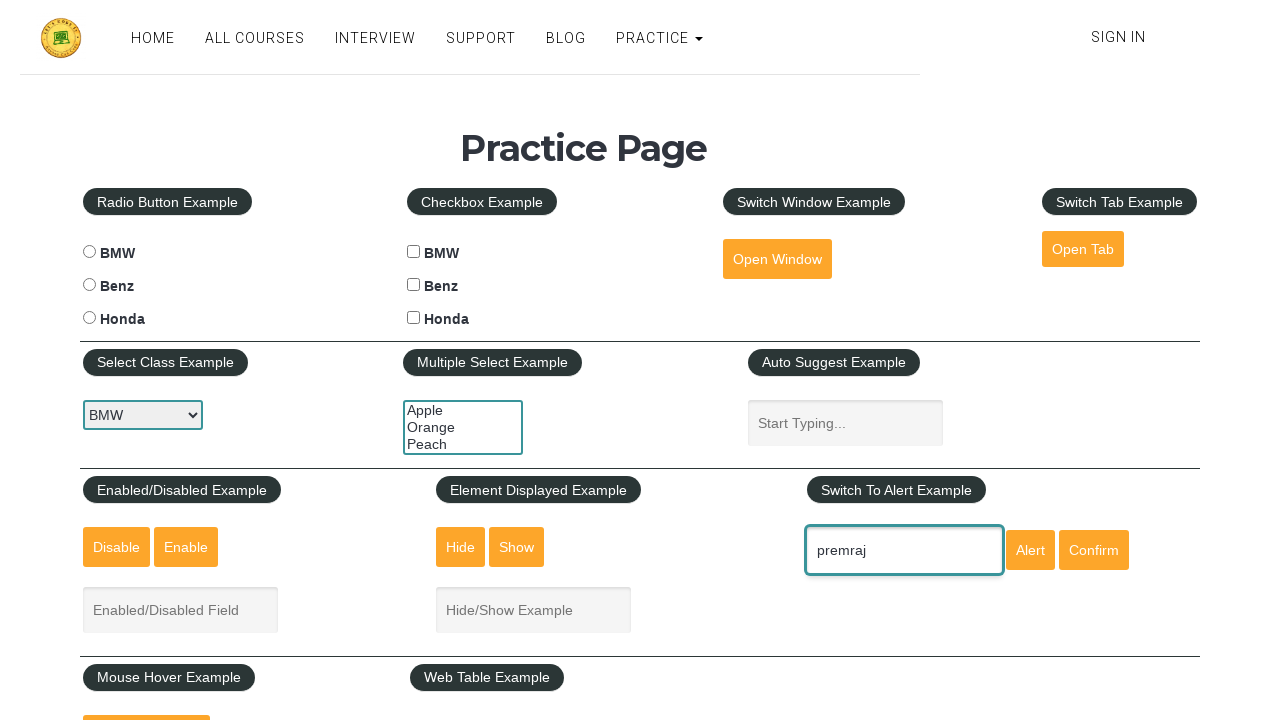

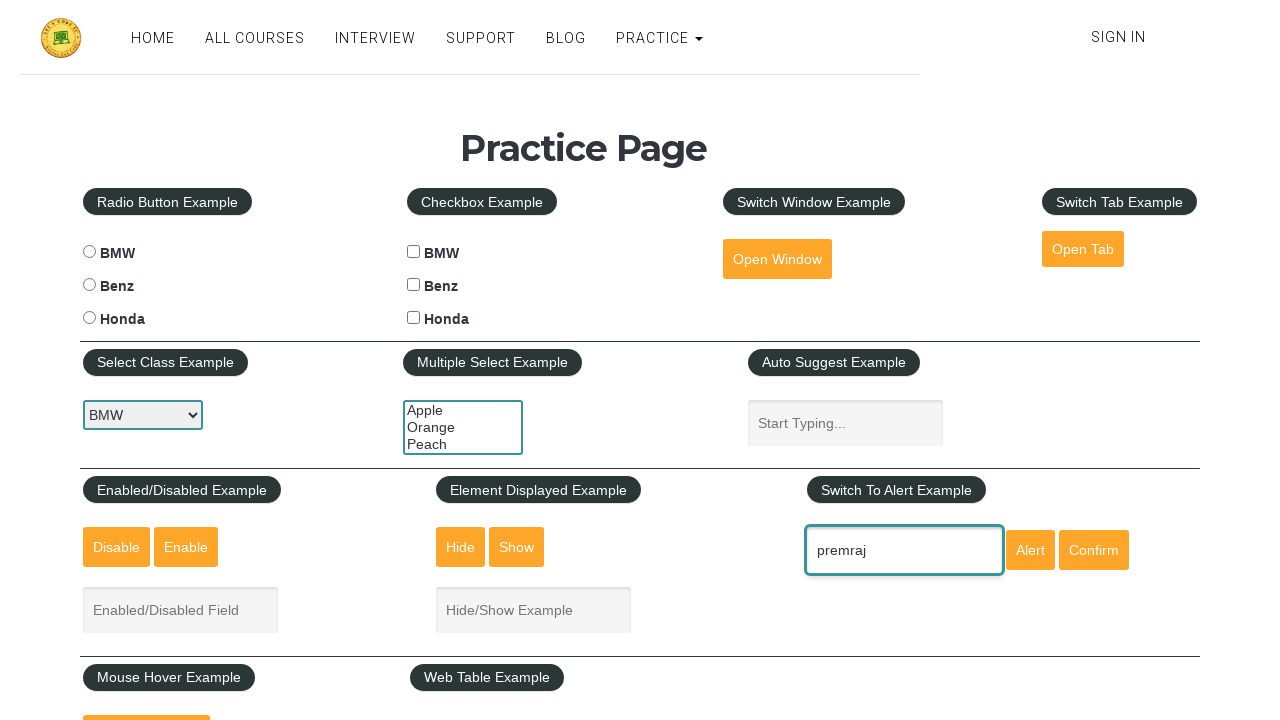